Navigates to the Selenium official website and verifies the page loads by checking for the body element content, then maximizes the browser window.

Starting URL: https://selenium.dev/

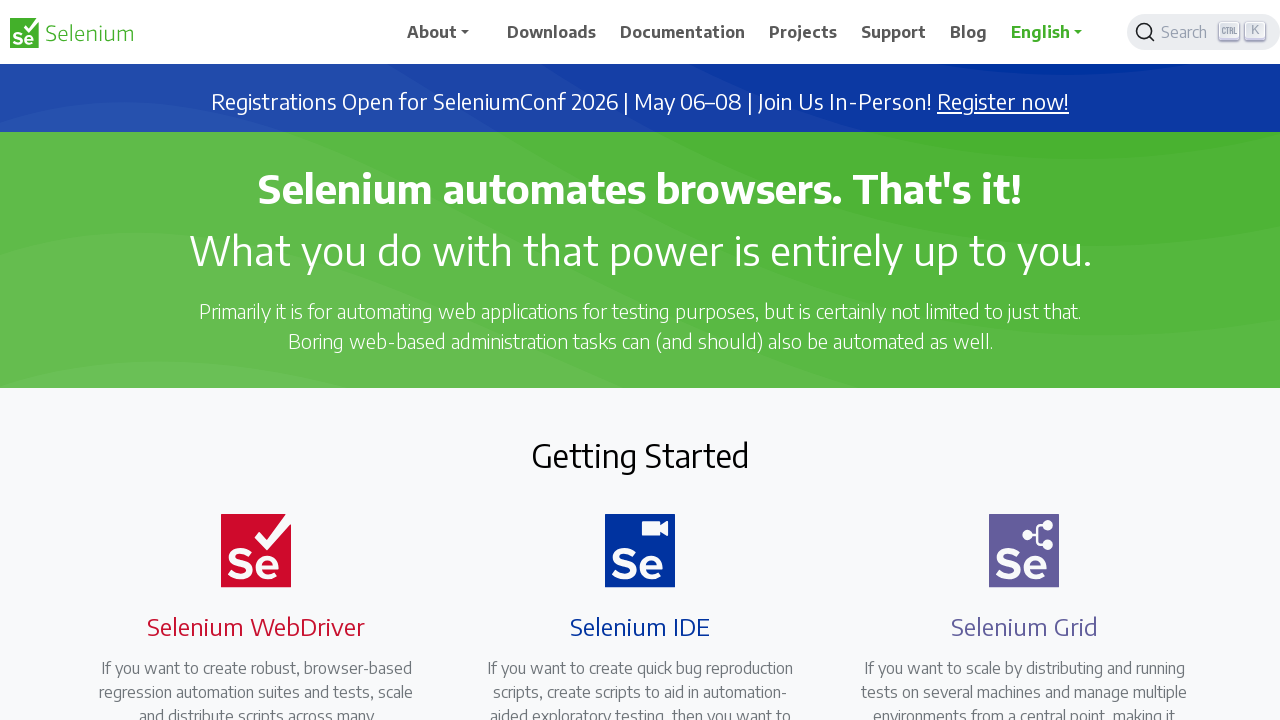

Navigated to Selenium official website at https://selenium.dev/
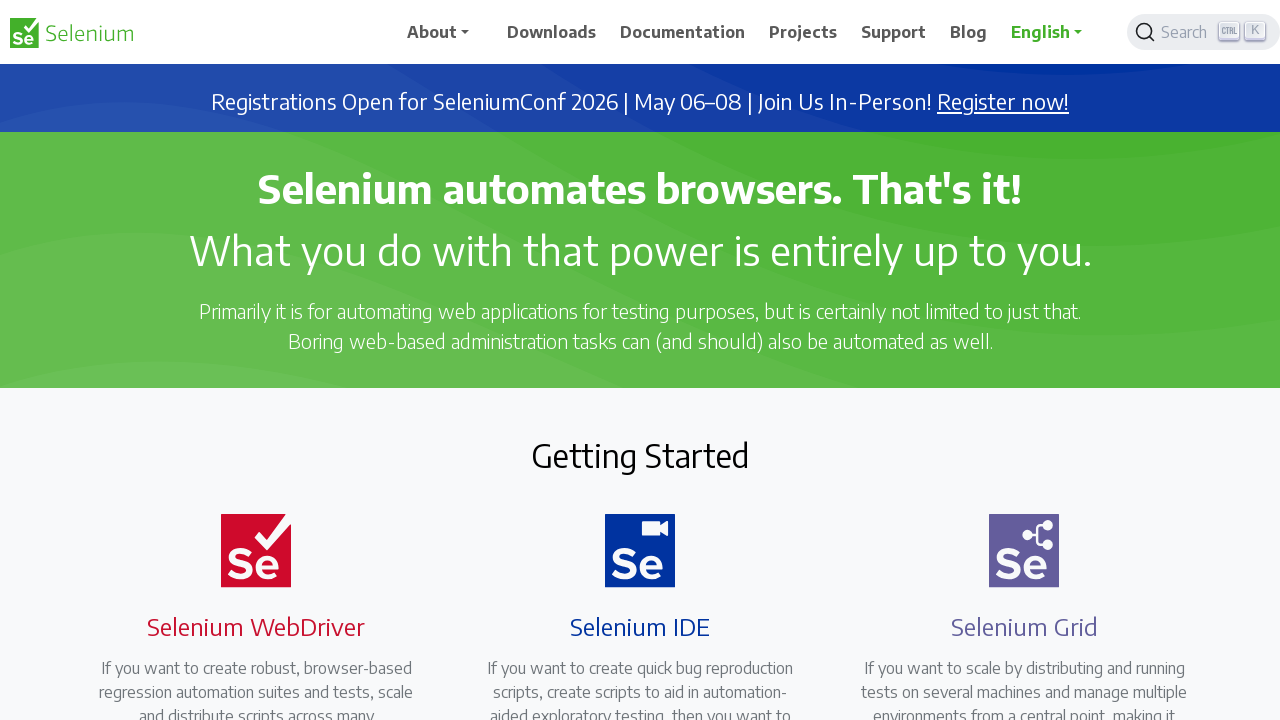

Body element loaded on Selenium page
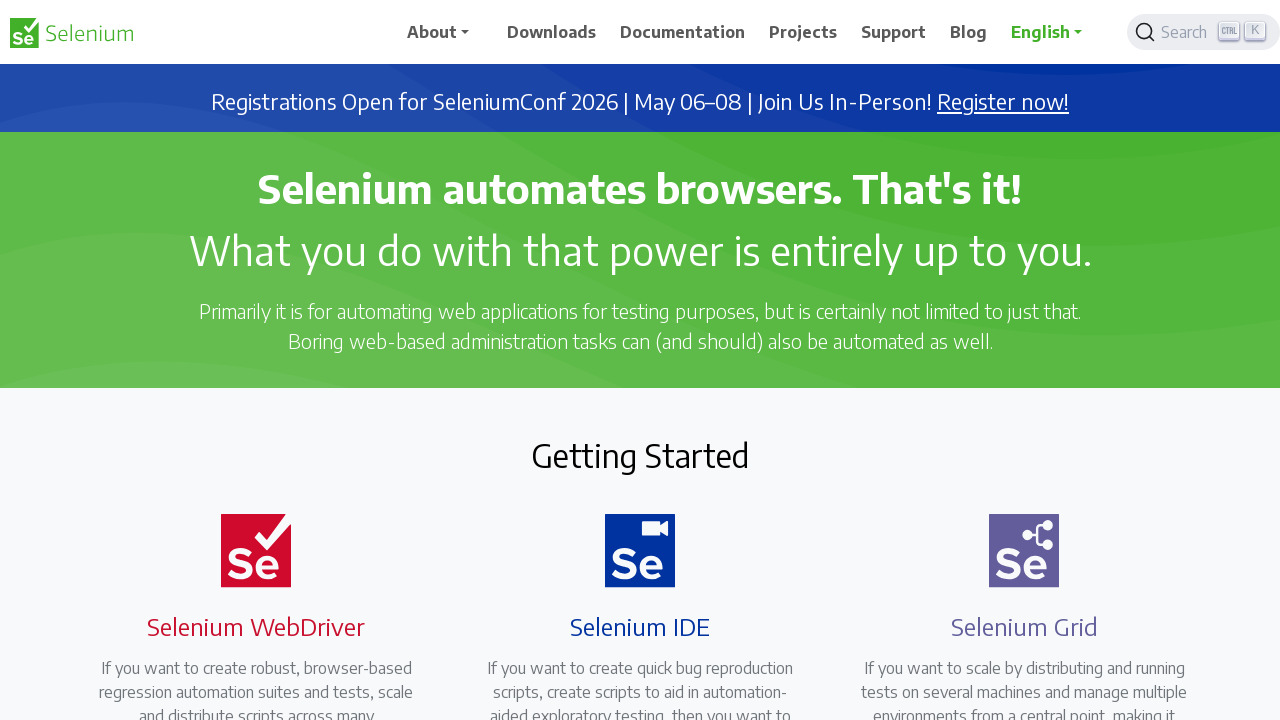

Retrieved body text content to verify page loaded correctly
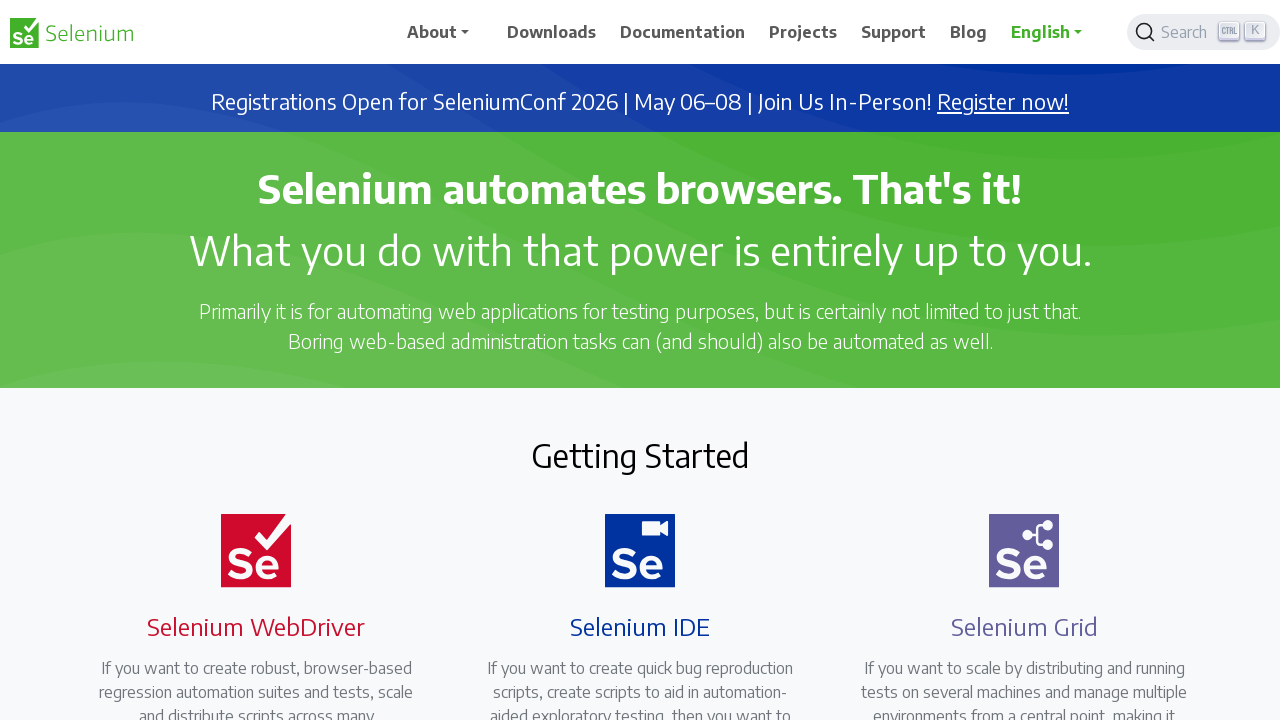

Maximized browser window to 1920x1080
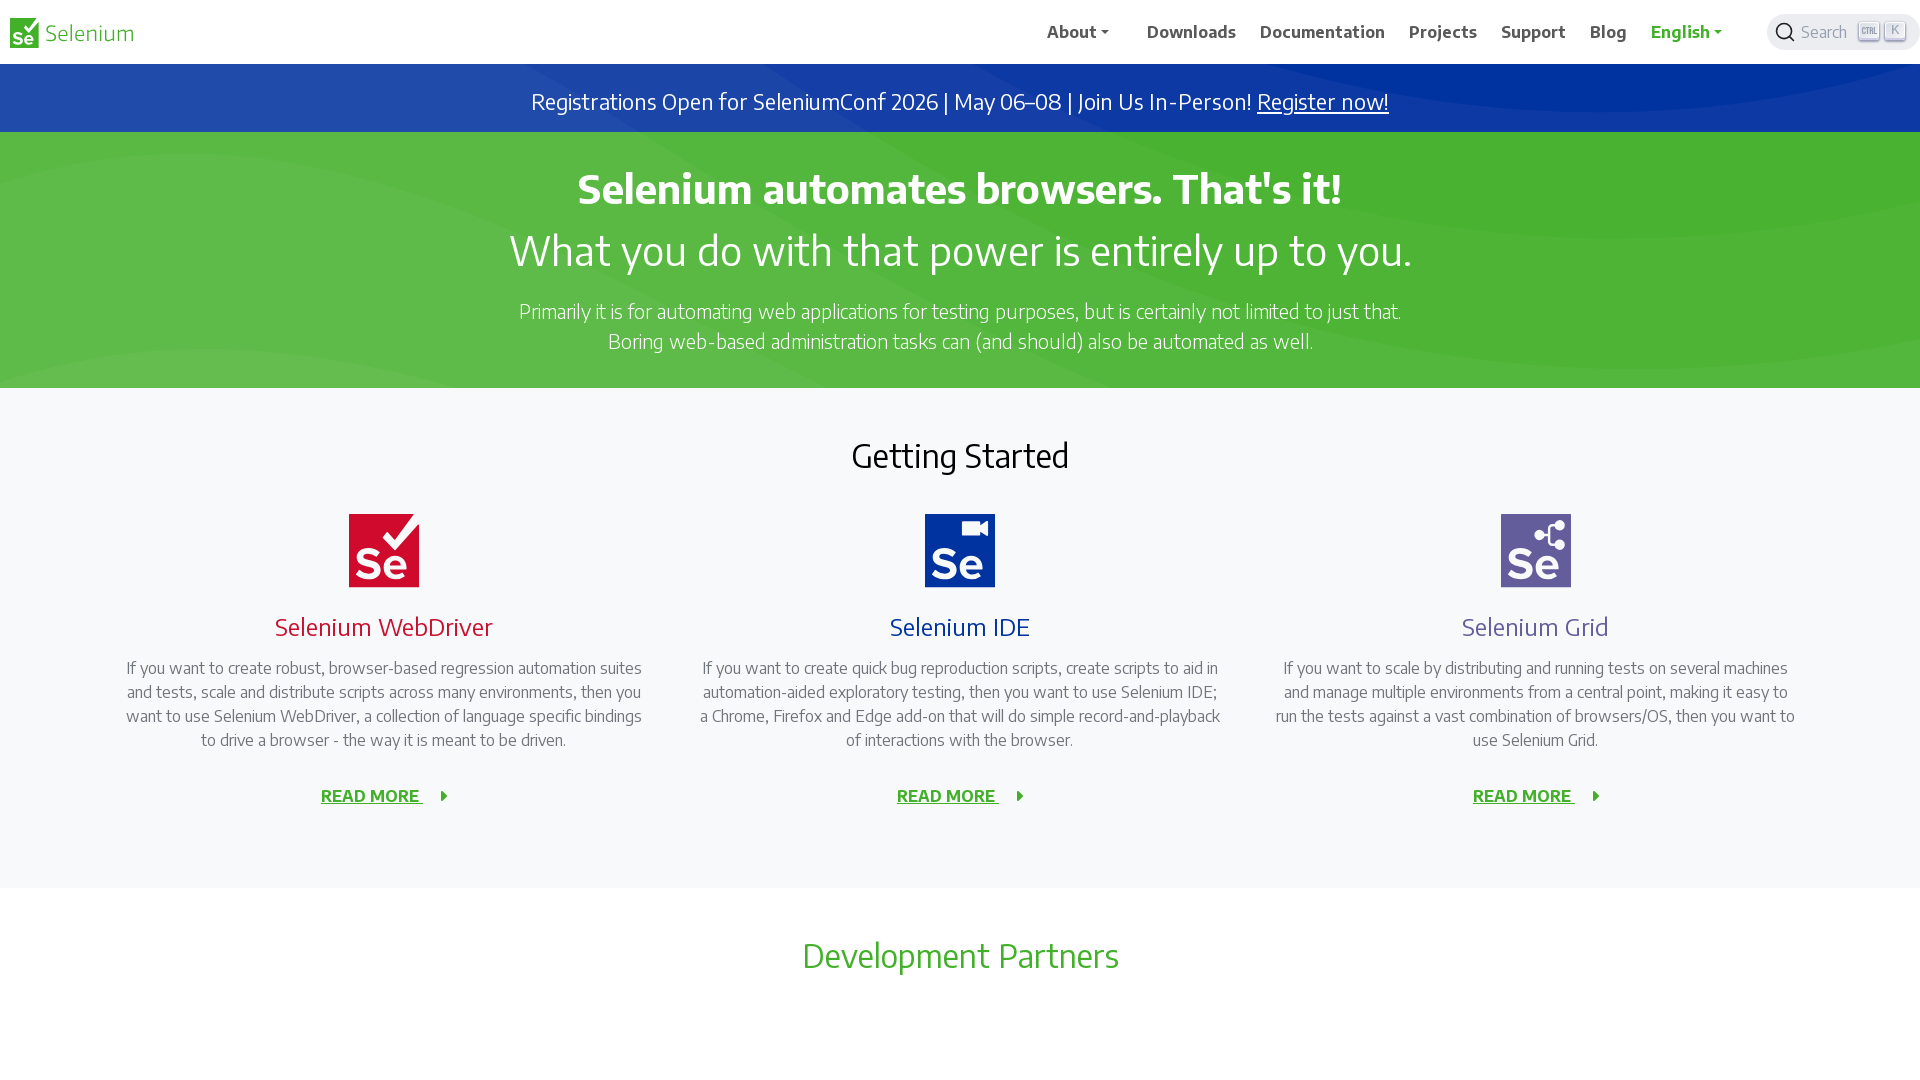

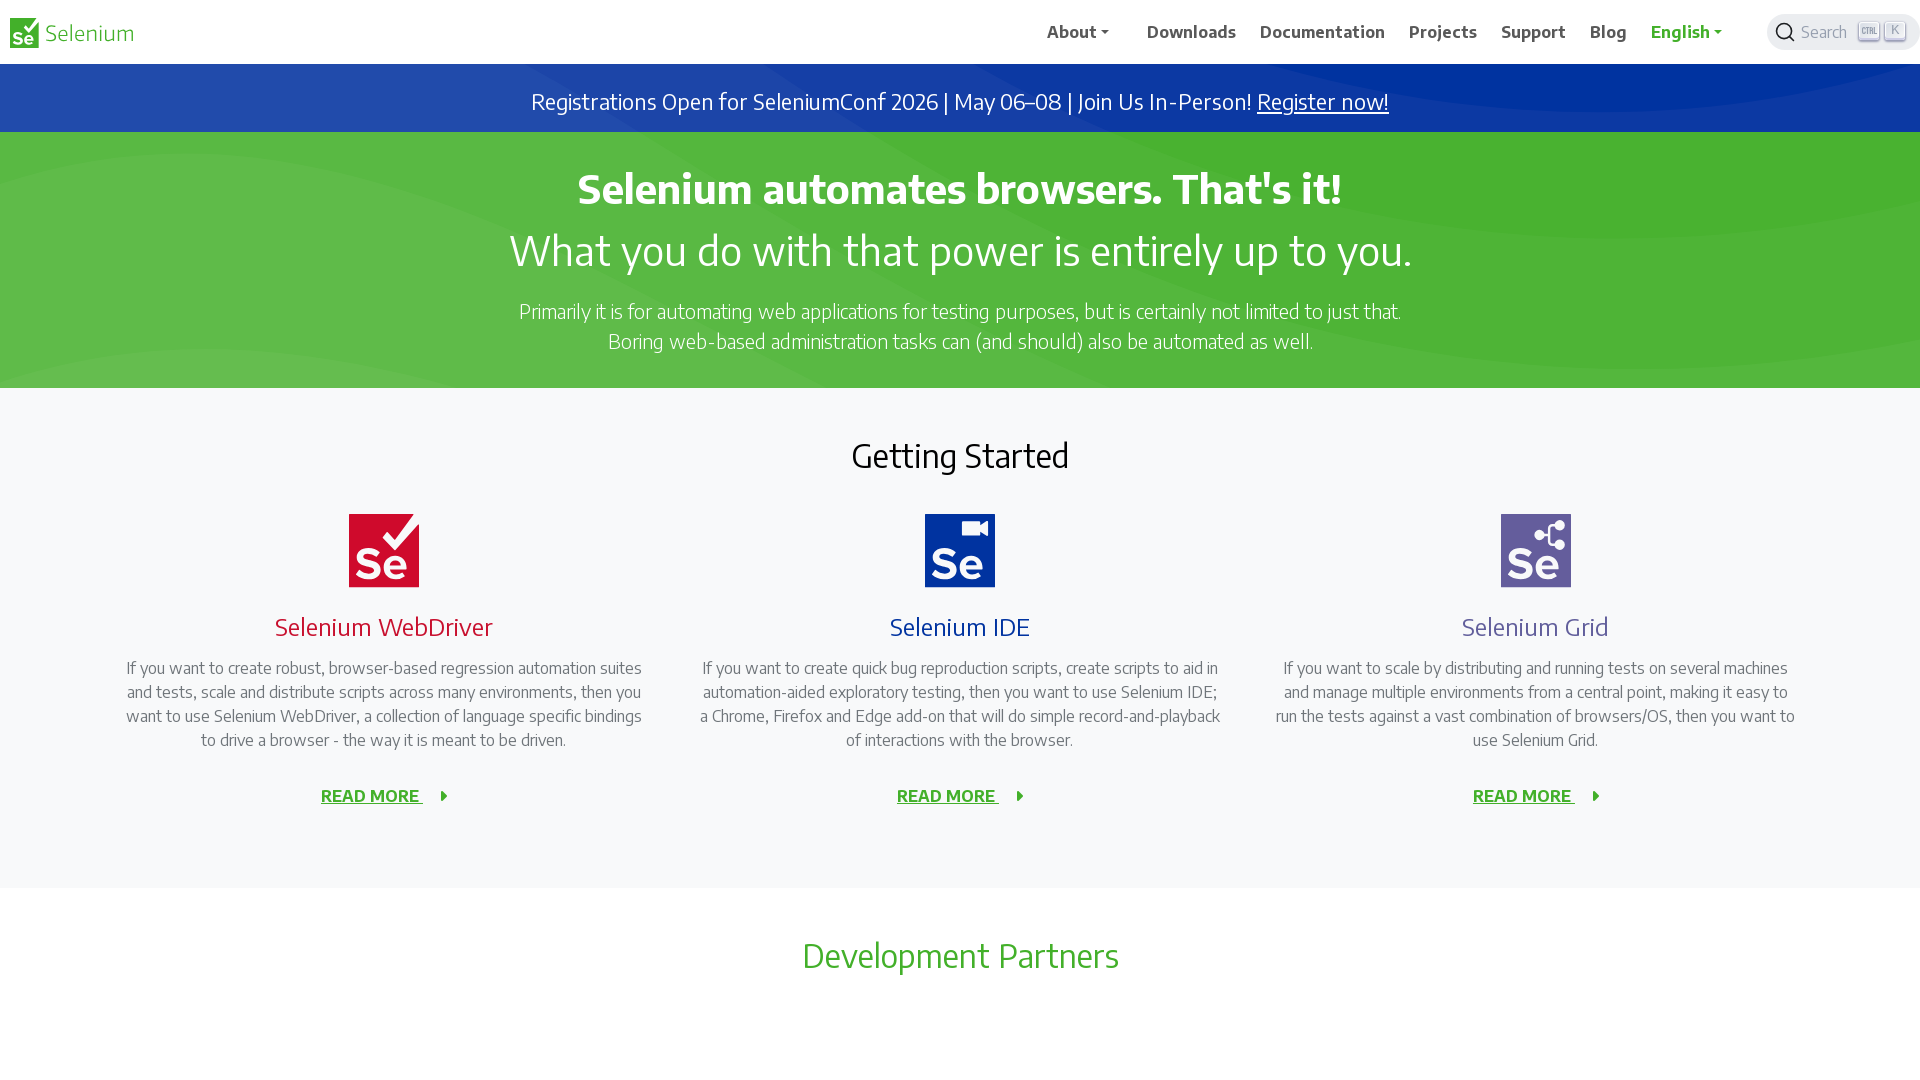